Tests UI functionality by clicking a dropdown toggle to verify it opens, and hovering over navigation links to verify they are interactable on the QuickBooks training website.

Starting URL: https://quickbookstraining.com/

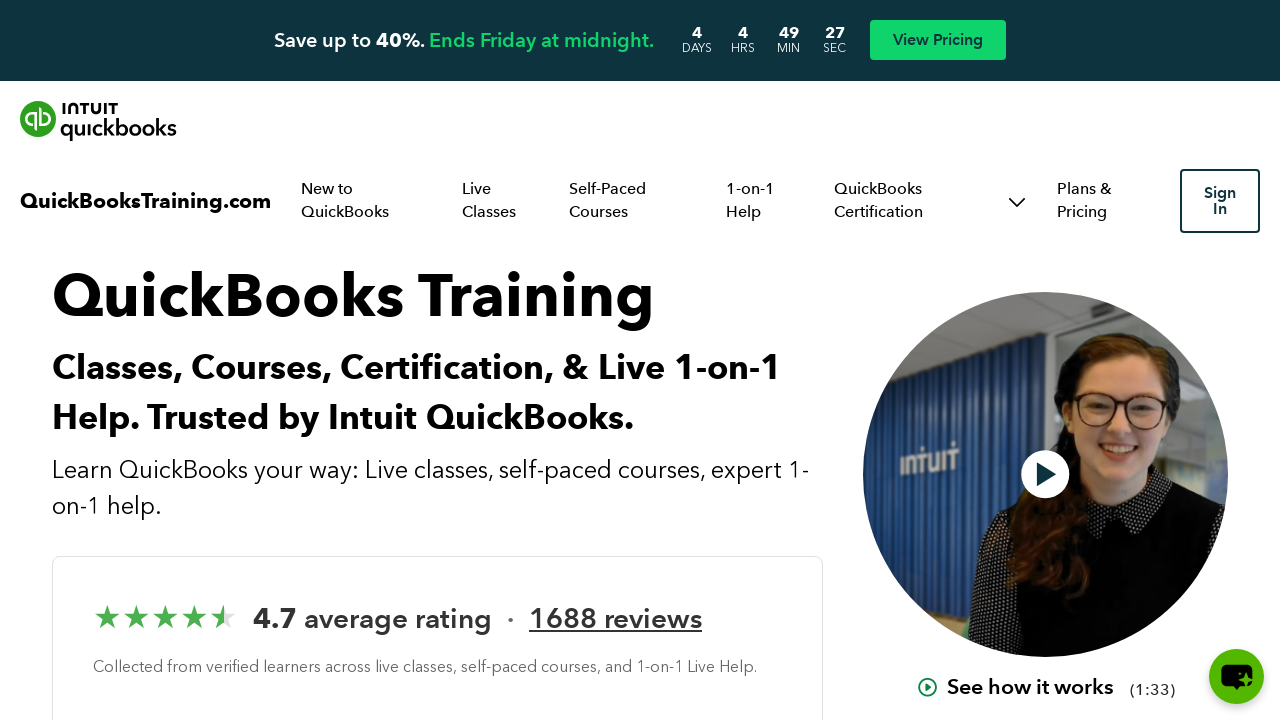

Navigated to QuickBooks training website
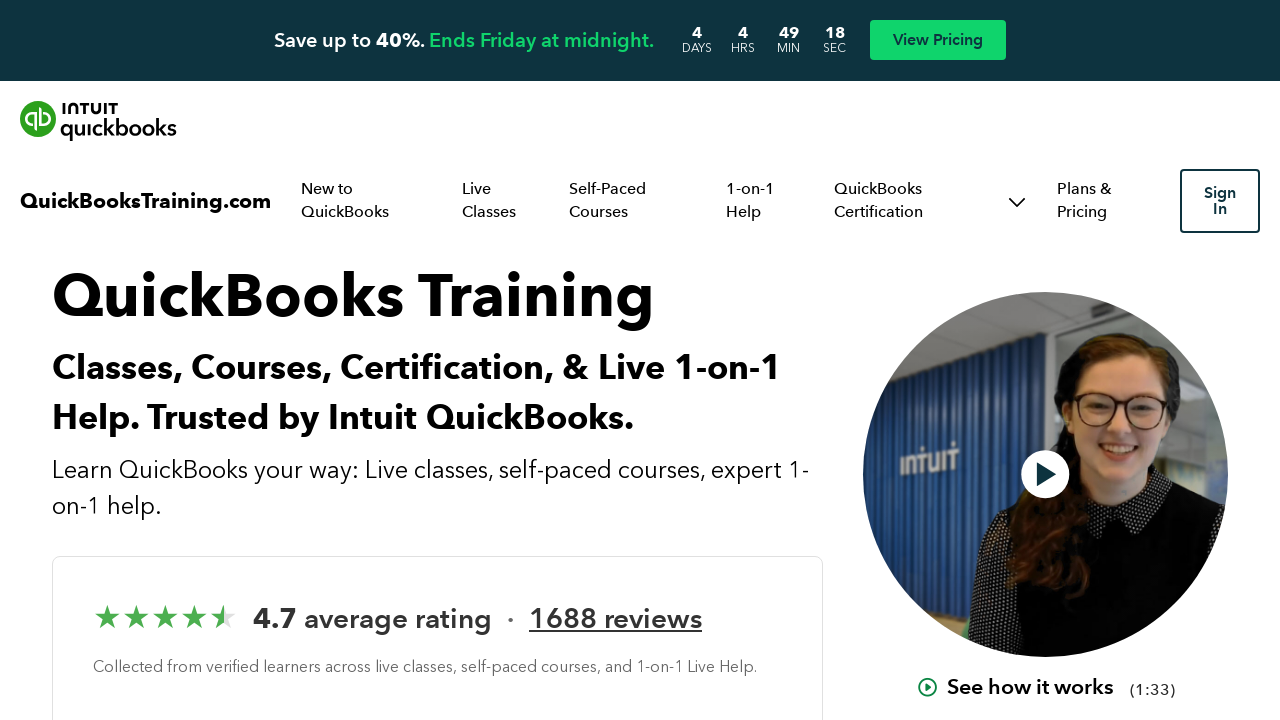

Located dropdown toggle element
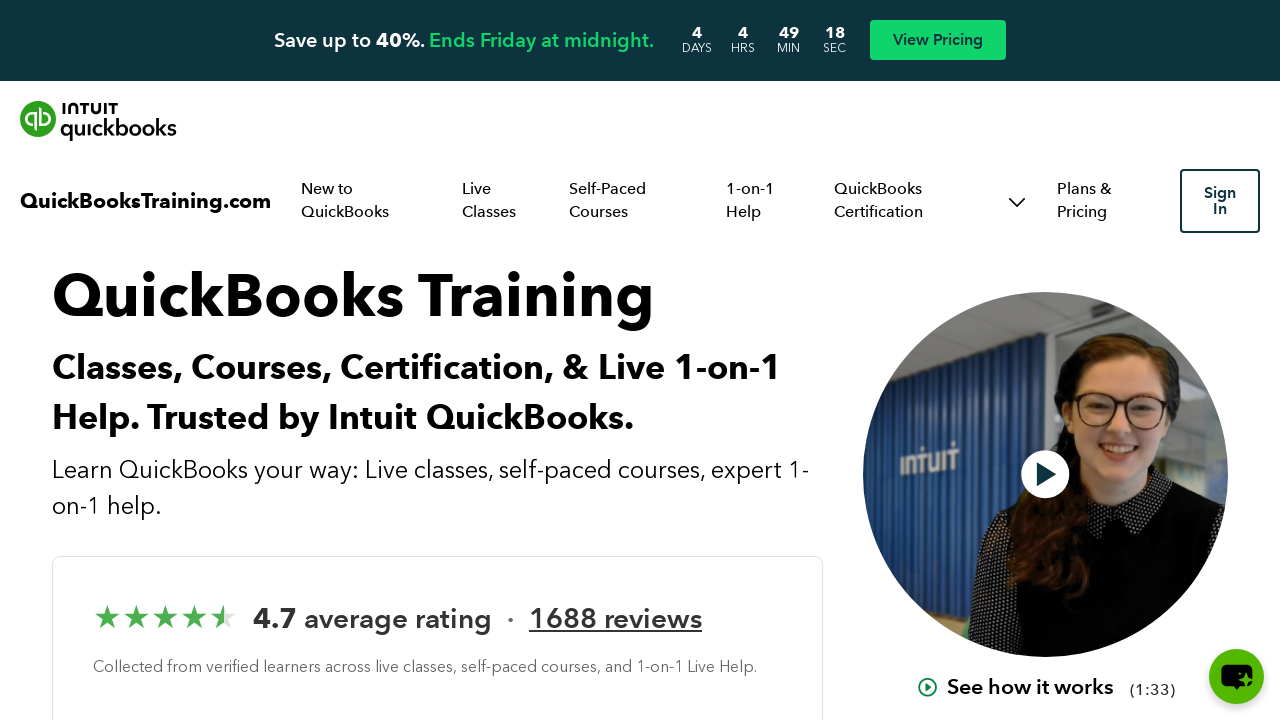

Located all navigation links on page
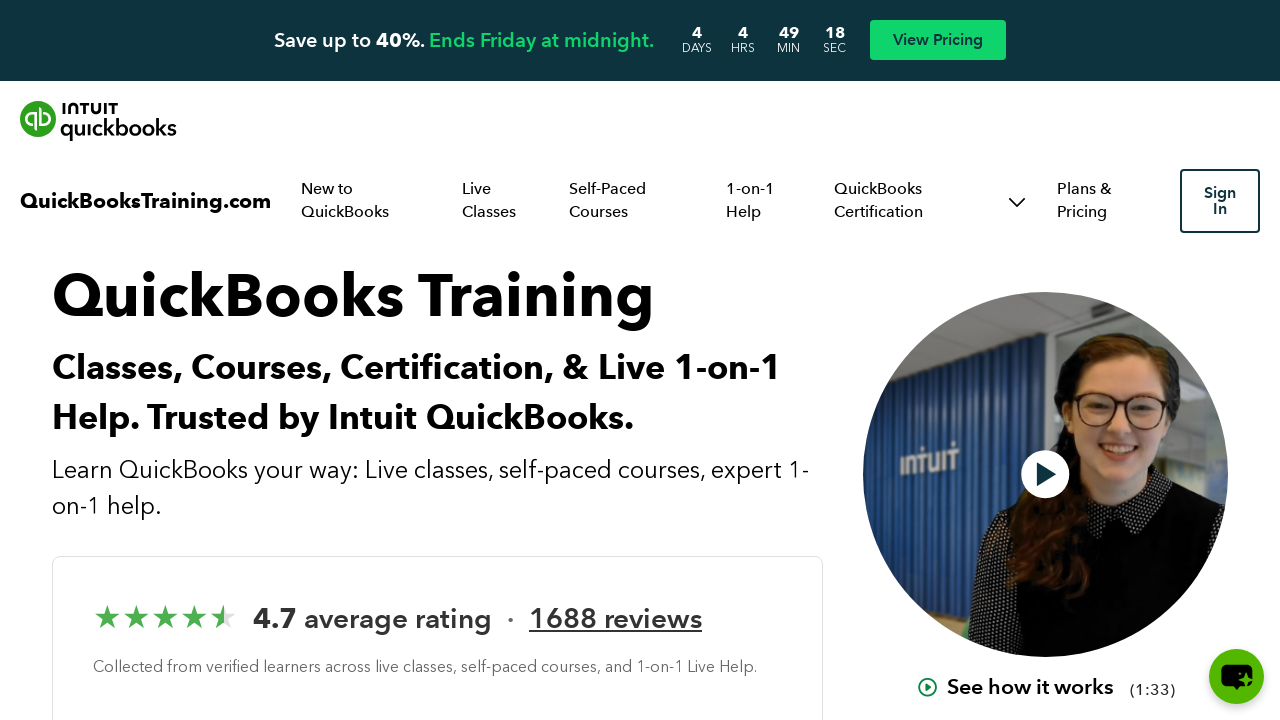

Scrolled link into view: #ajax-content-wrap
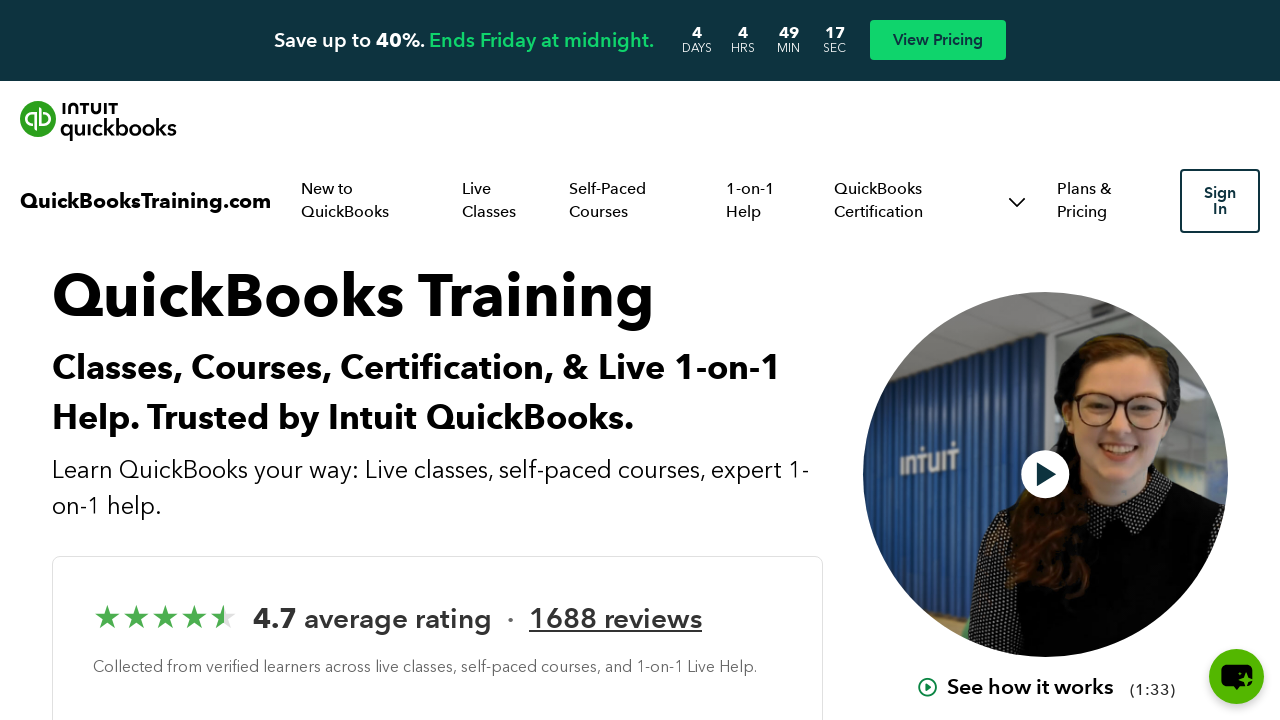

Link not interactable, skipped: #ajax-content-wrap
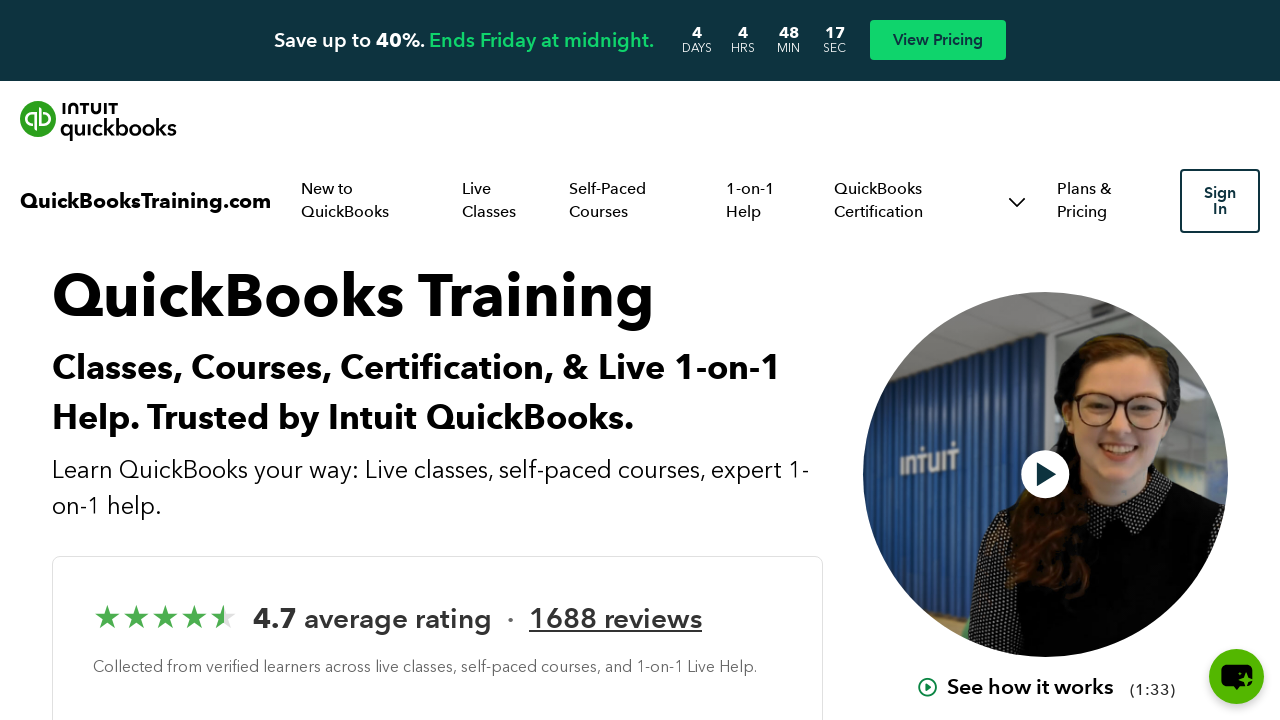

Scrolled link into view: https://quickbookstraining.com/plans-and-pricing
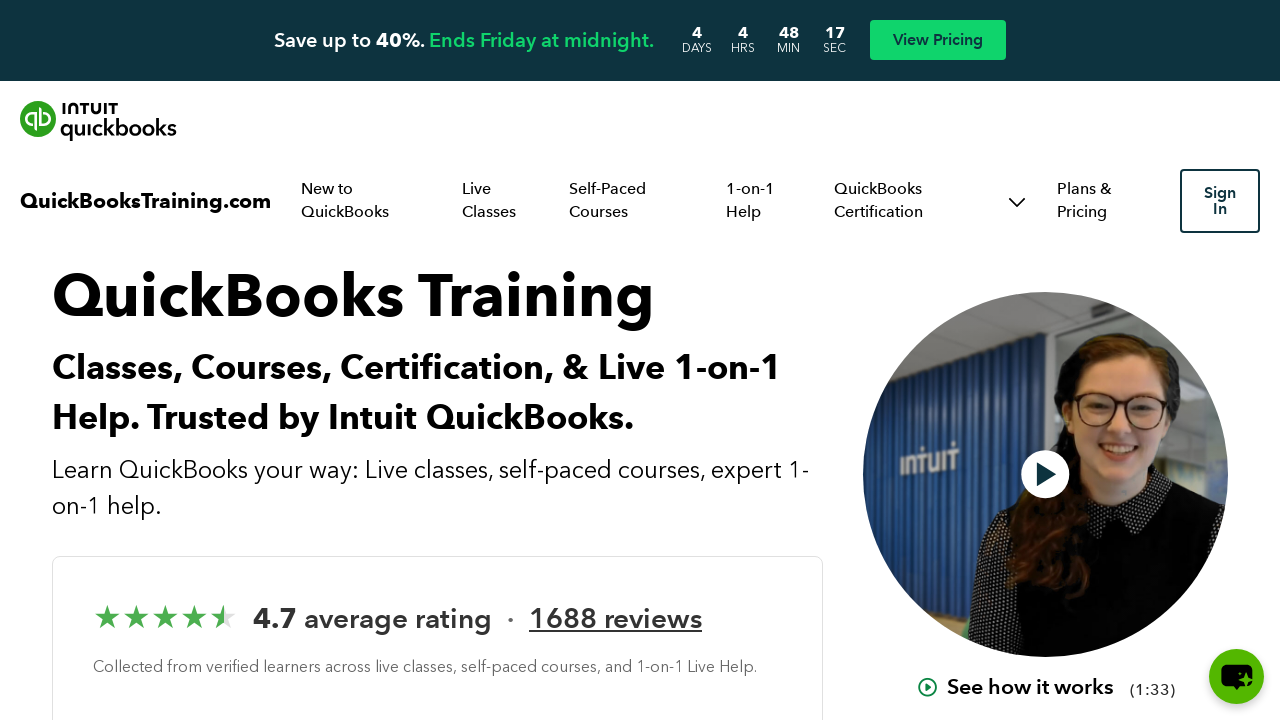

Hovered over navigation link: https://quickbookstraining.com/plans-and-pricing
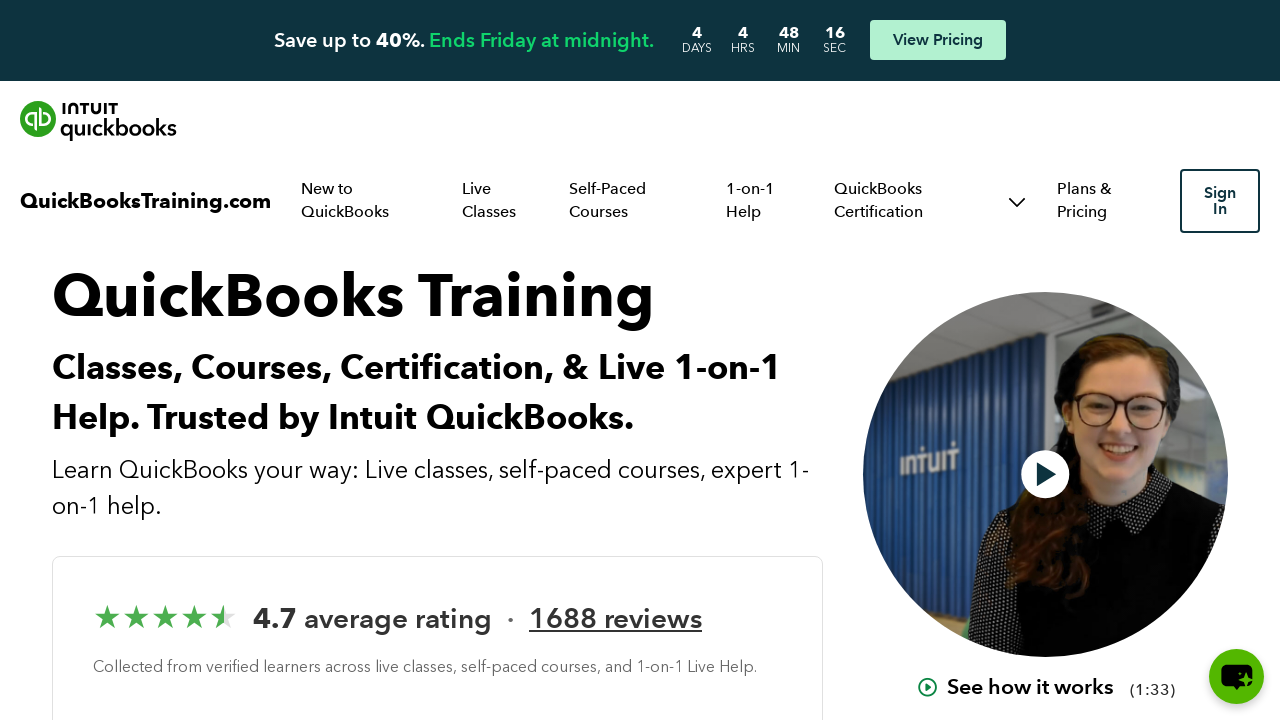

Link not interactable, skipped: #
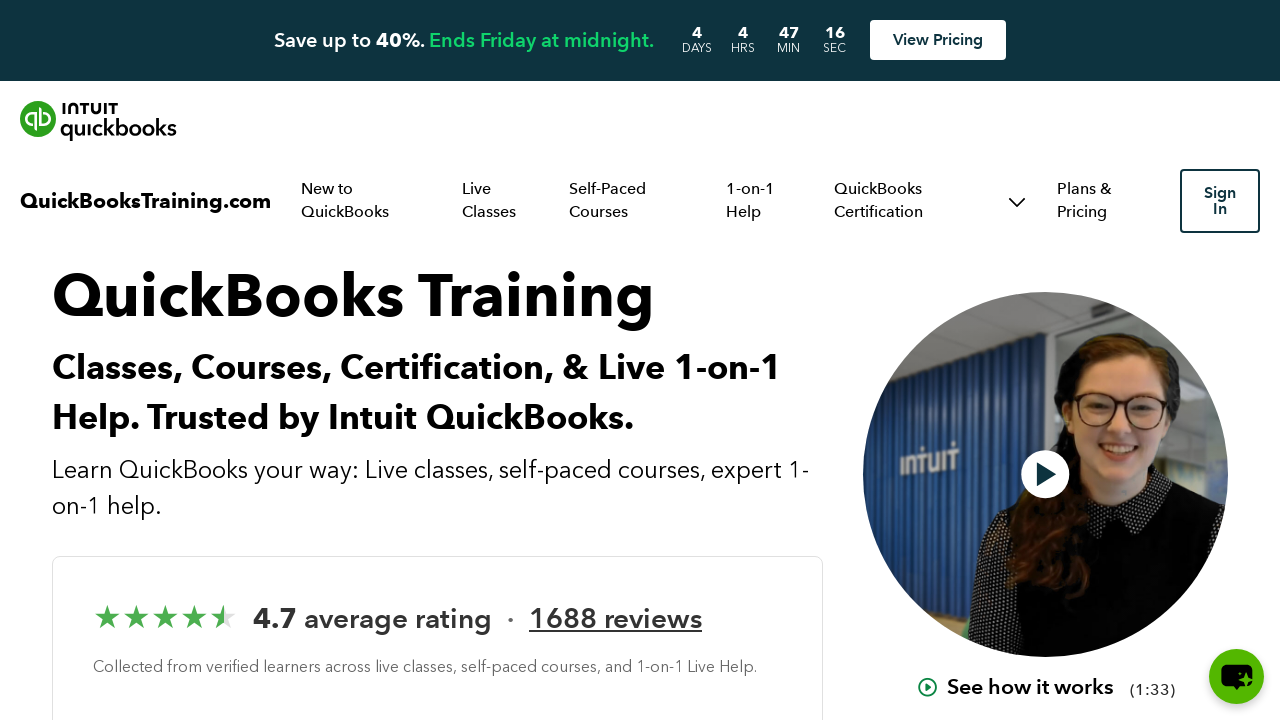

Scrolled link into view: https://quickbookstraining.com
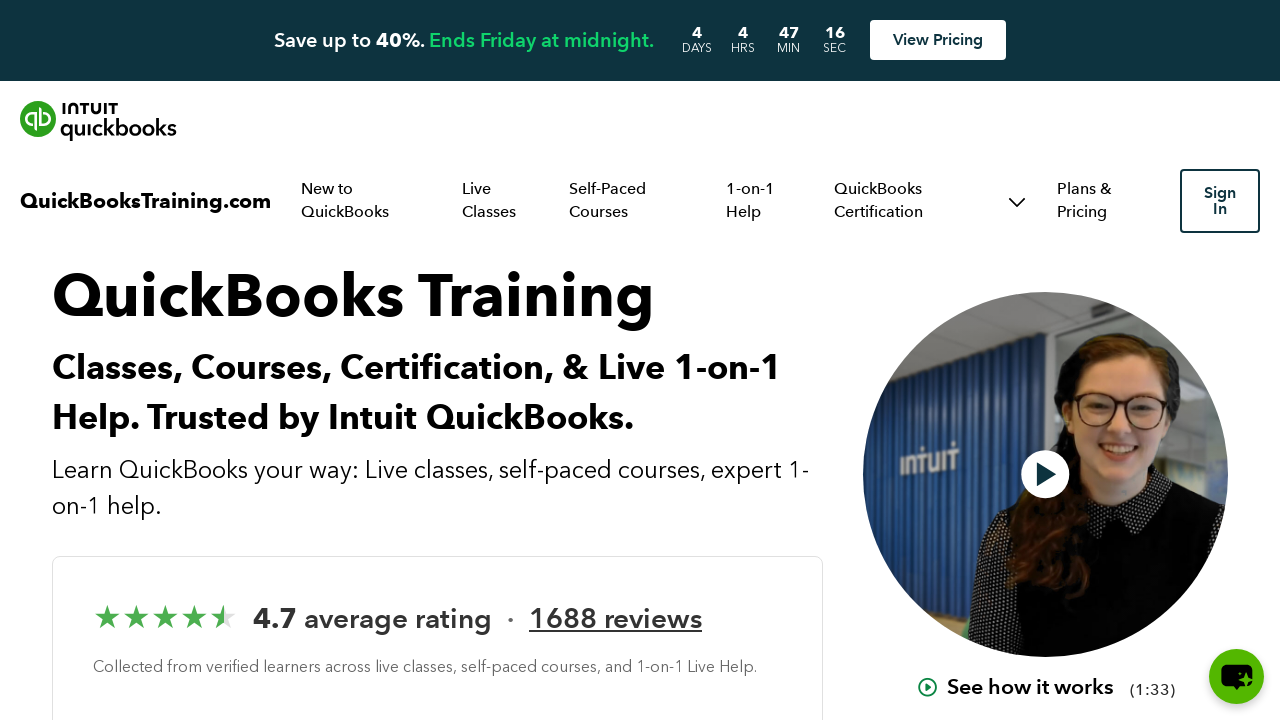

Hovered over navigation link: https://quickbookstraining.com
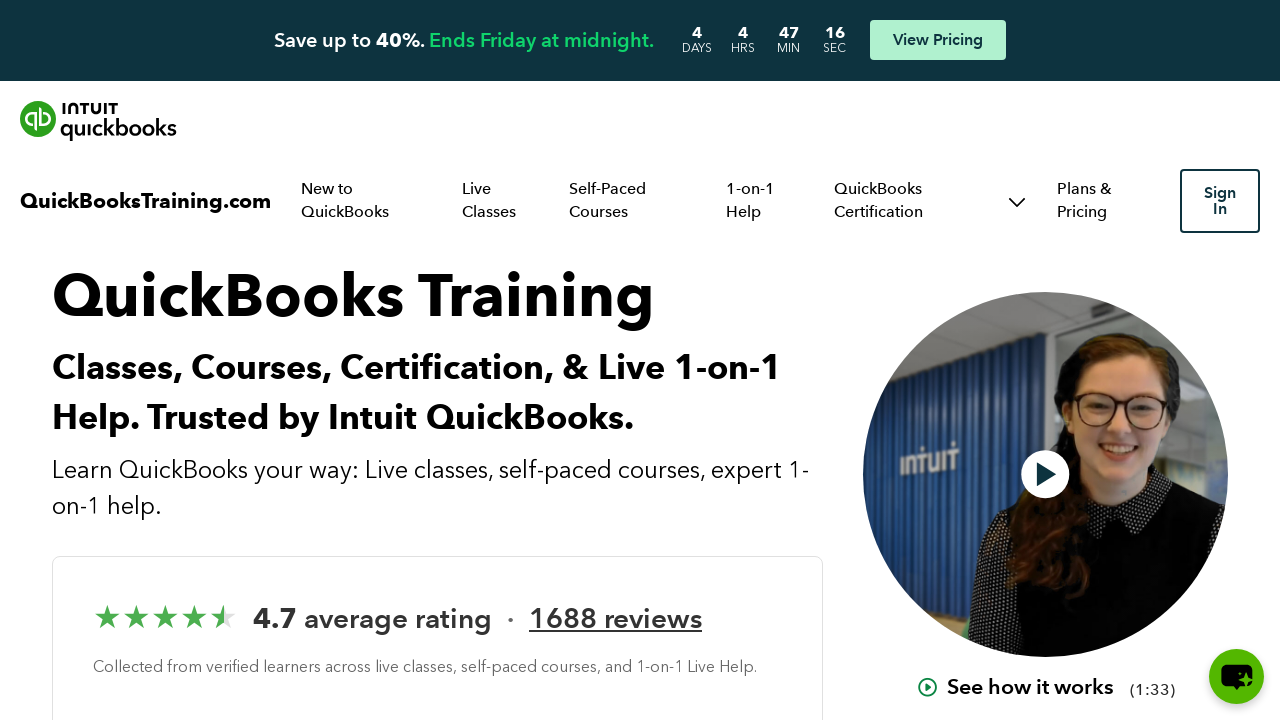

Link not interactable, skipped: /plans-and-pricing
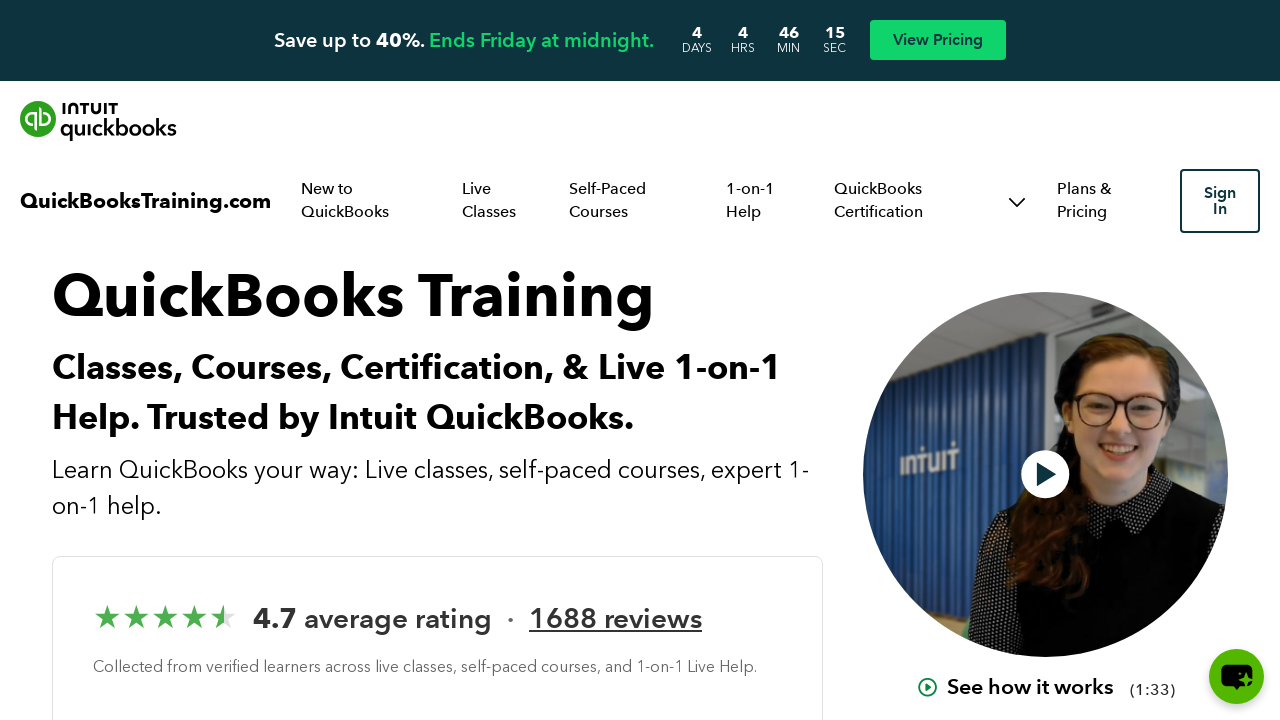

Scrolled link into view: https://quickbookstraining.com
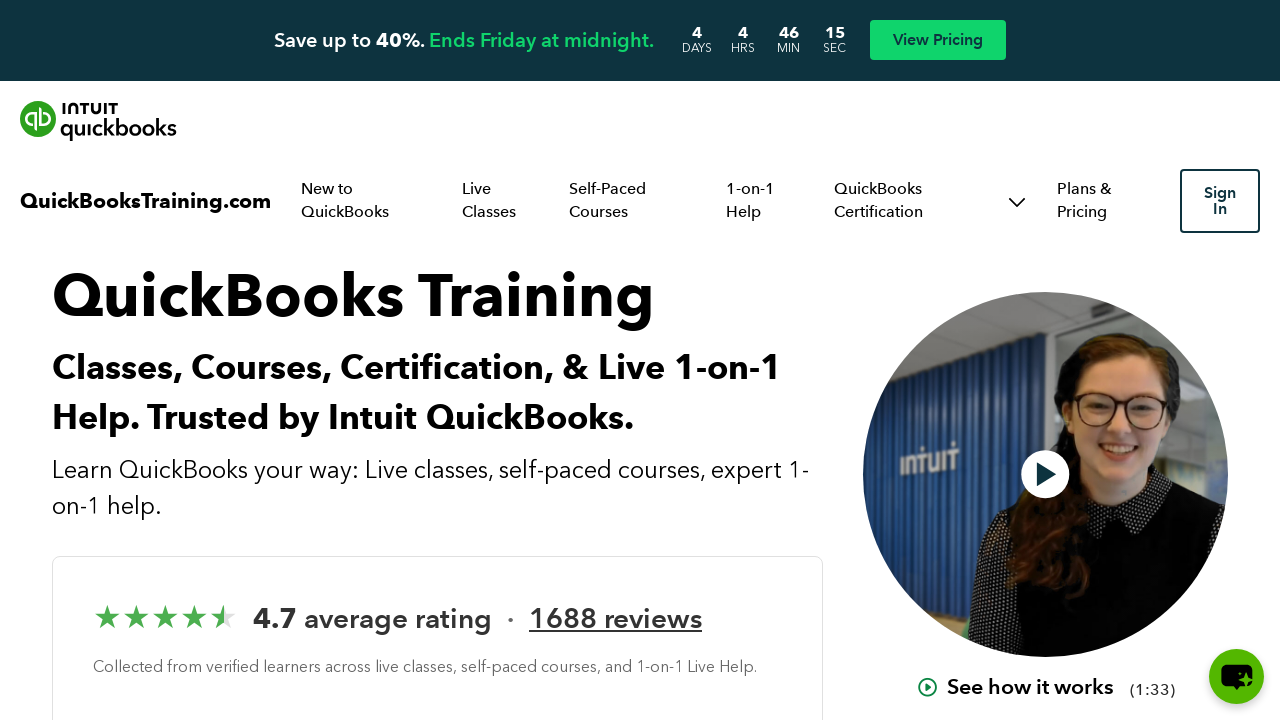

Hovered over navigation link: https://quickbookstraining.com
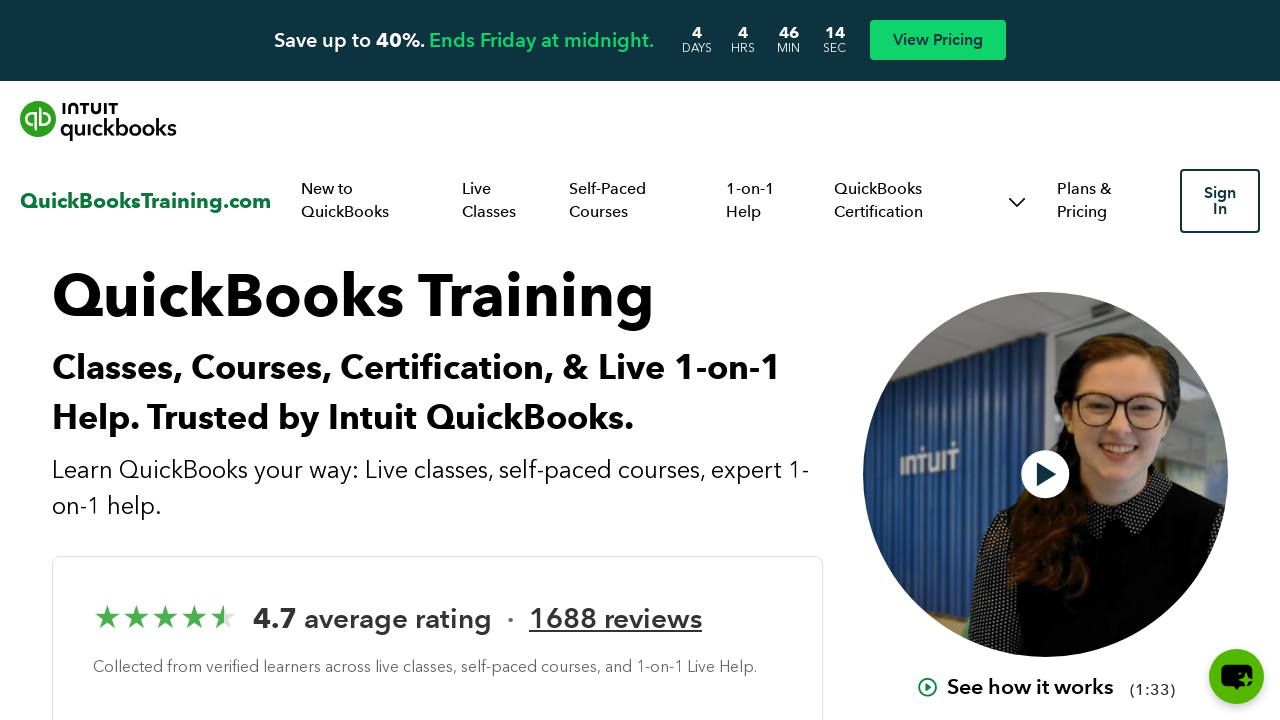

Scrolled link into view: https://quickbookstraining.com/learn-quickbooks/
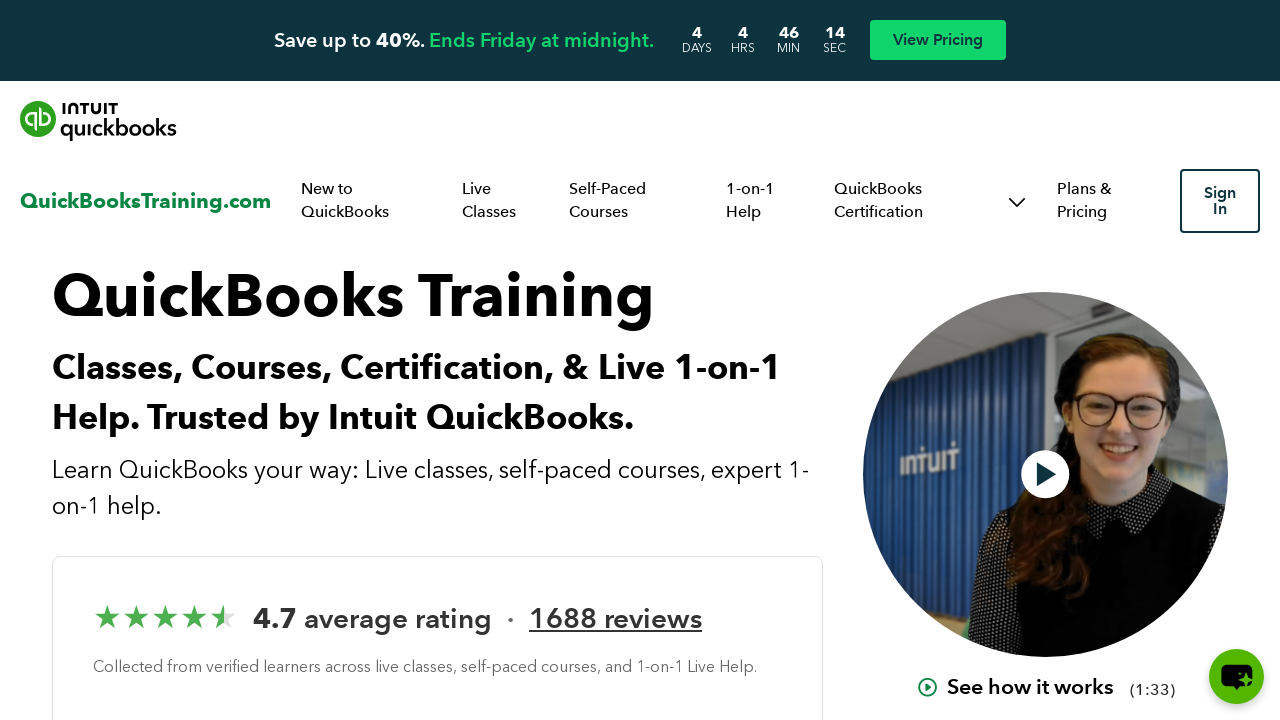

Hovered over navigation link: https://quickbookstraining.com/learn-quickbooks/
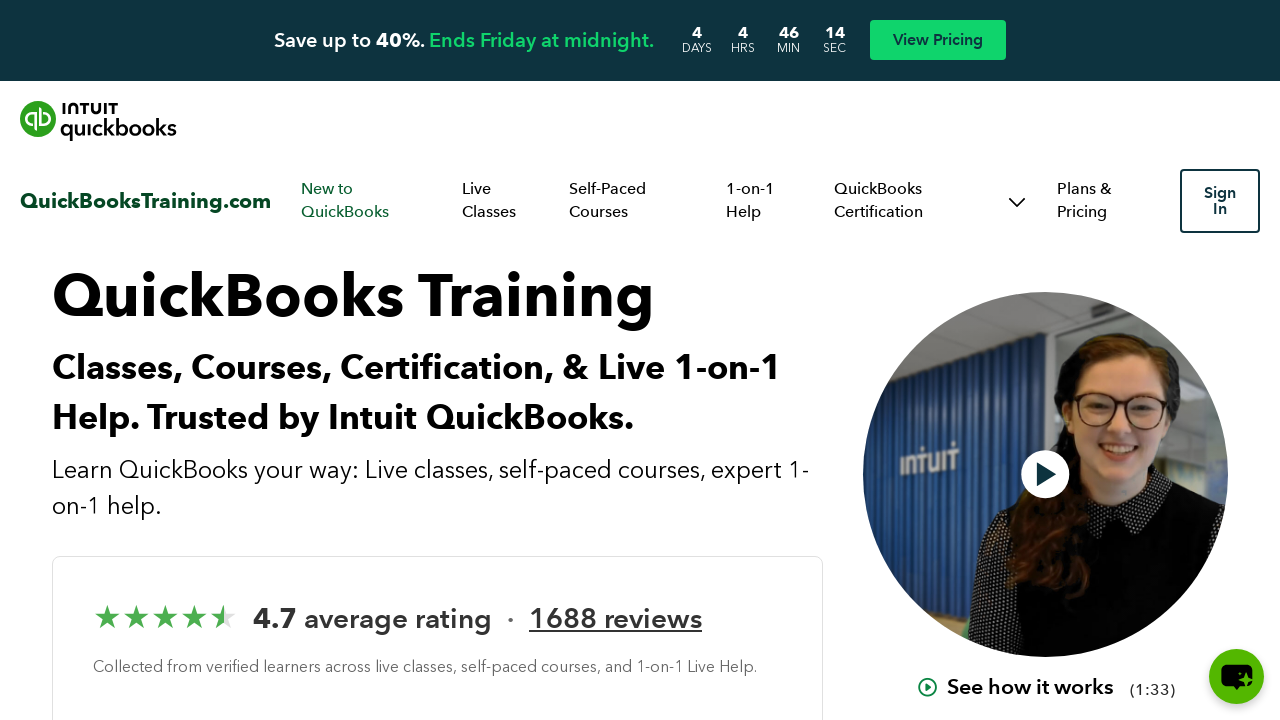

Scrolled link into view: https://quickbookstraining.com/quickbooks-classes/
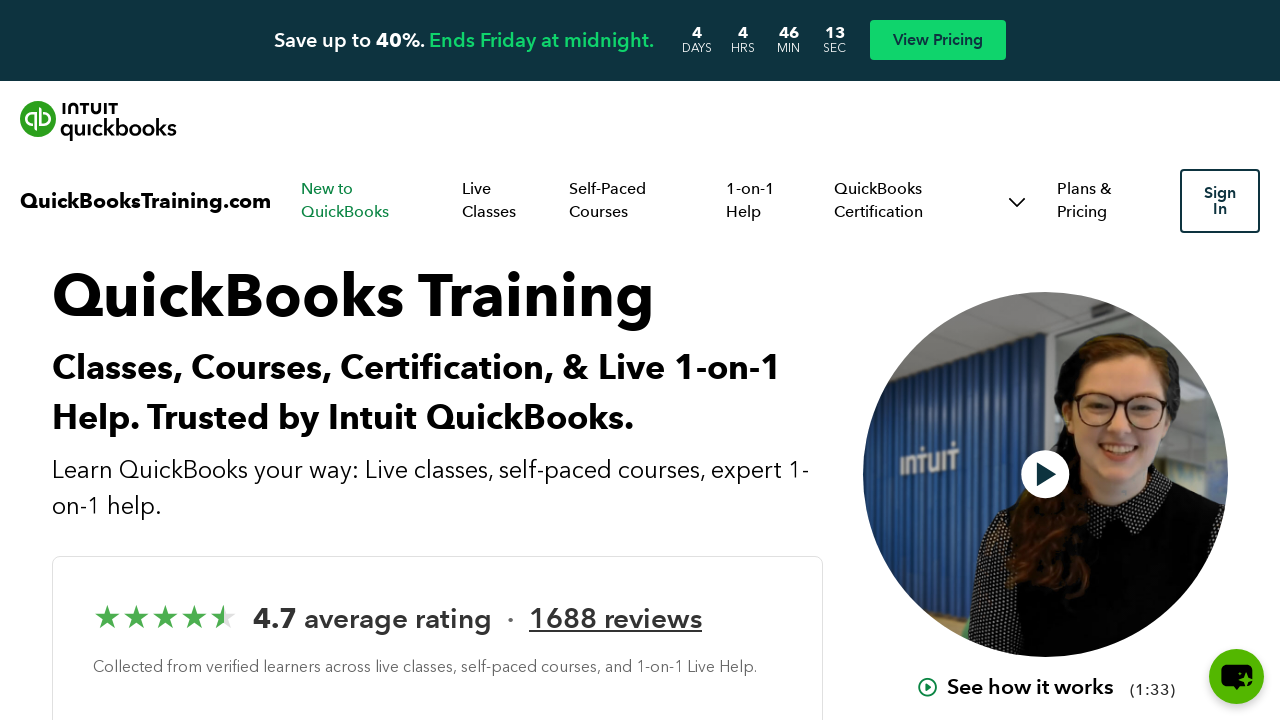

Hovered over navigation link: https://quickbookstraining.com/quickbooks-classes/
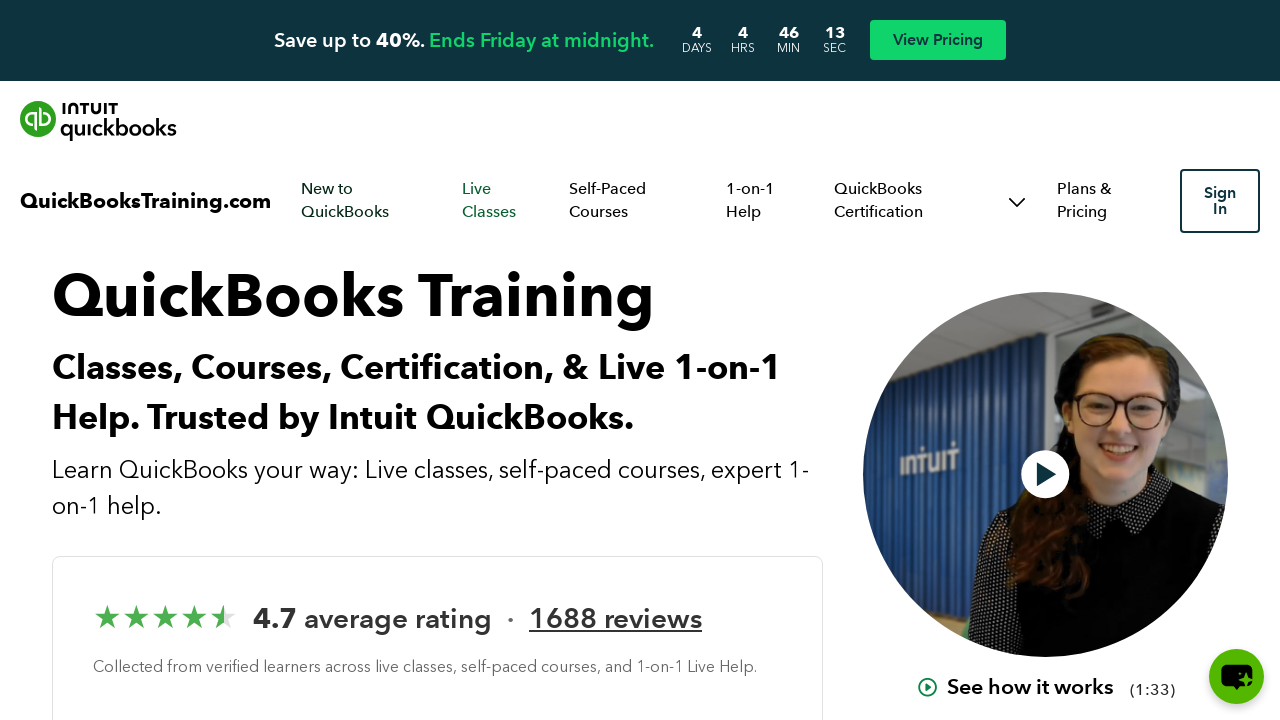

Scrolled link into view: https://quickbookstraining.com/quickbooks-courses/
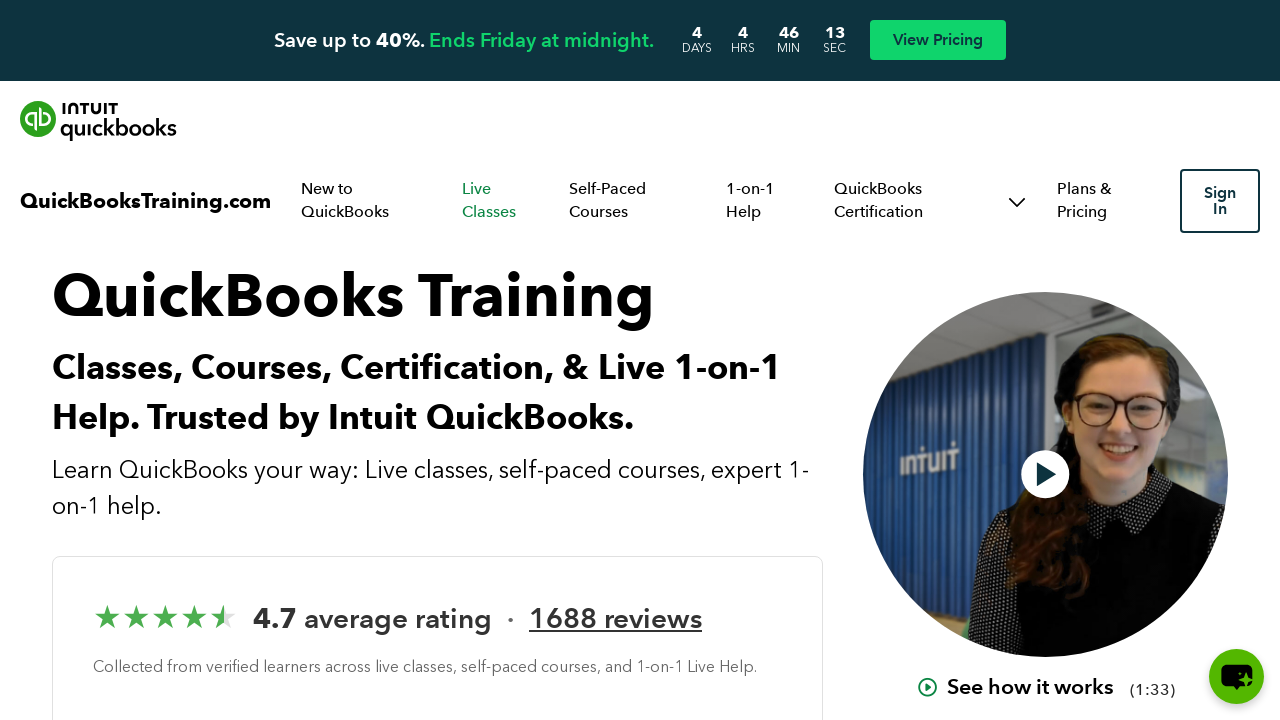

Hovered over navigation link: https://quickbookstraining.com/quickbooks-courses/
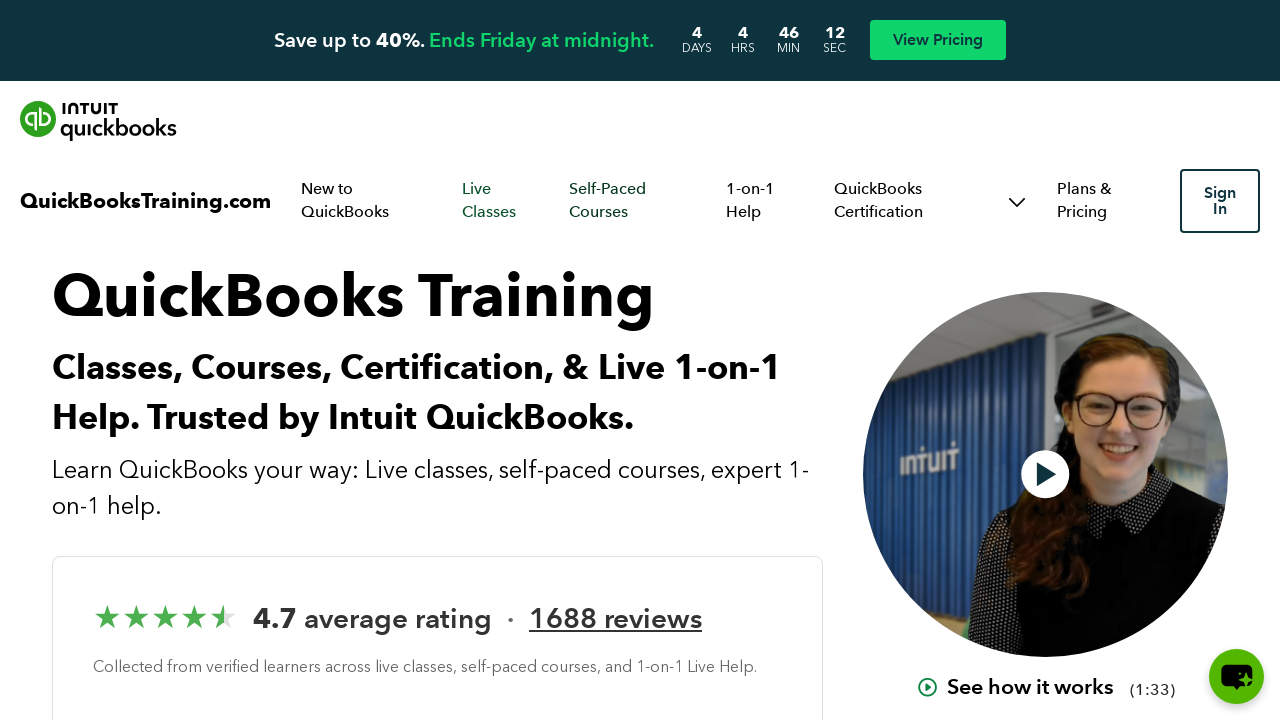

Scrolled link into view: https://quickbookstraining.com/live-quickbooks-help/
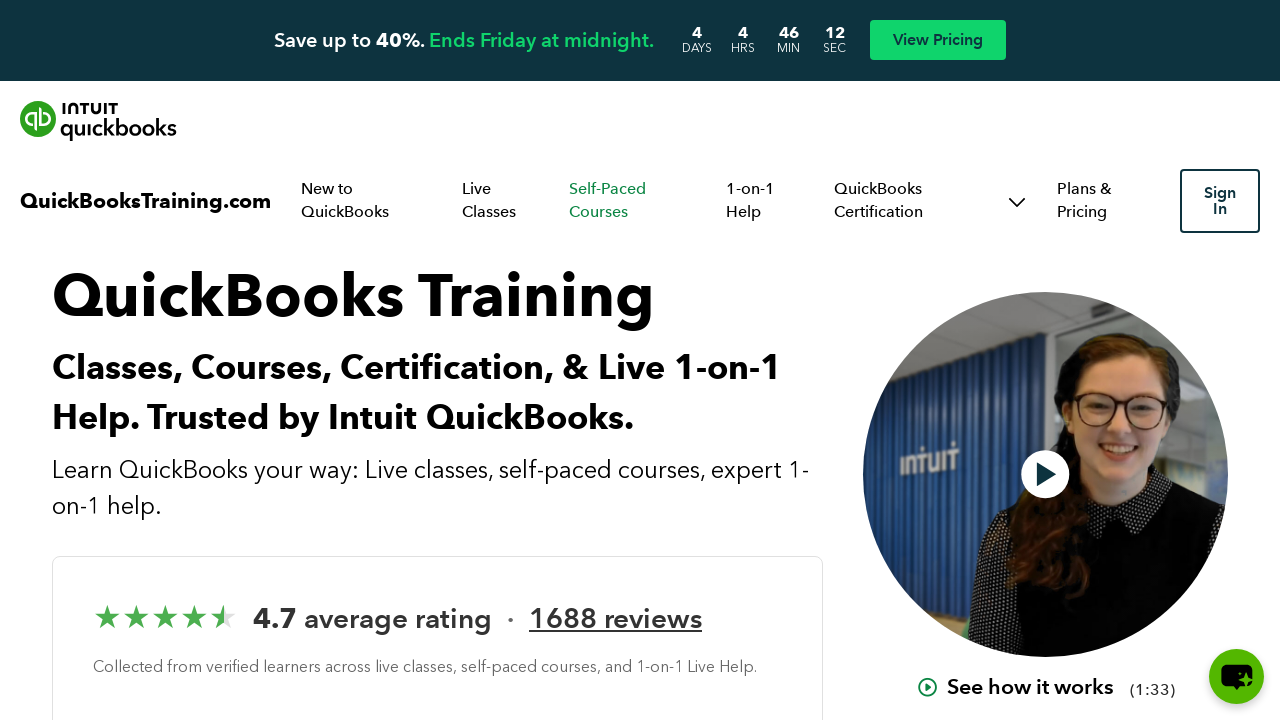

Hovered over navigation link: https://quickbookstraining.com/live-quickbooks-help/
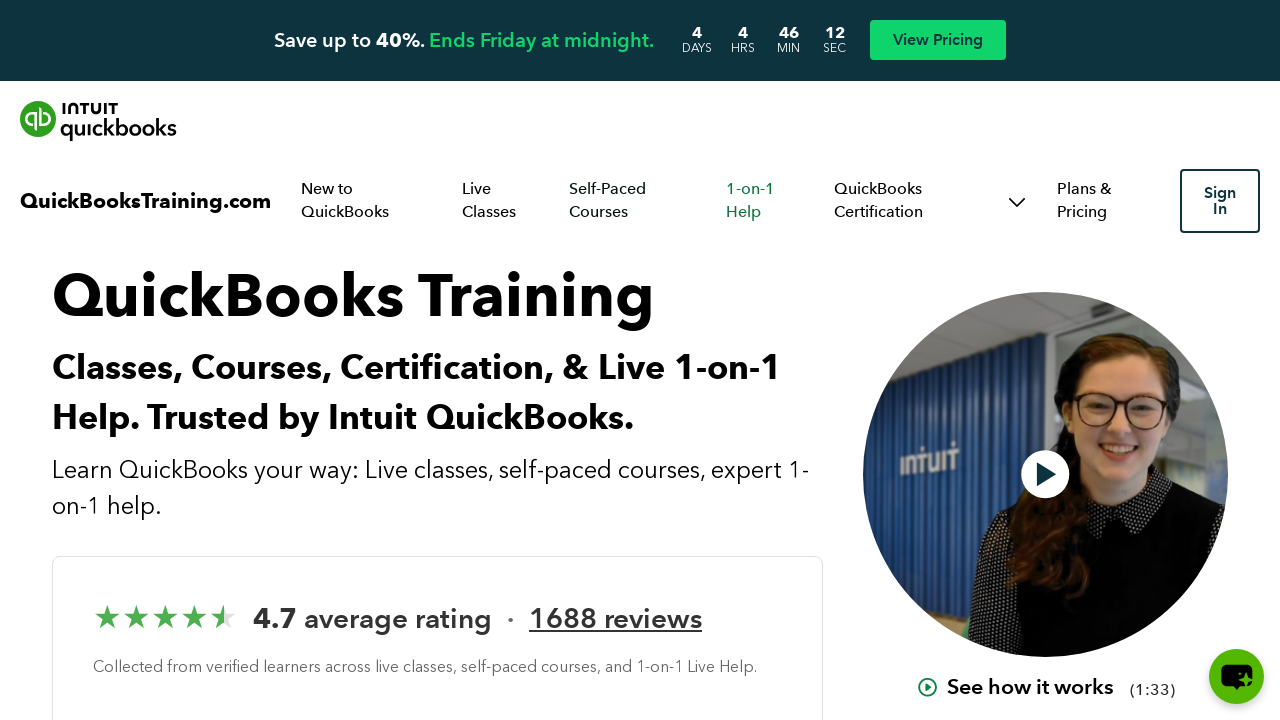

Waited for page to reach networkidle state
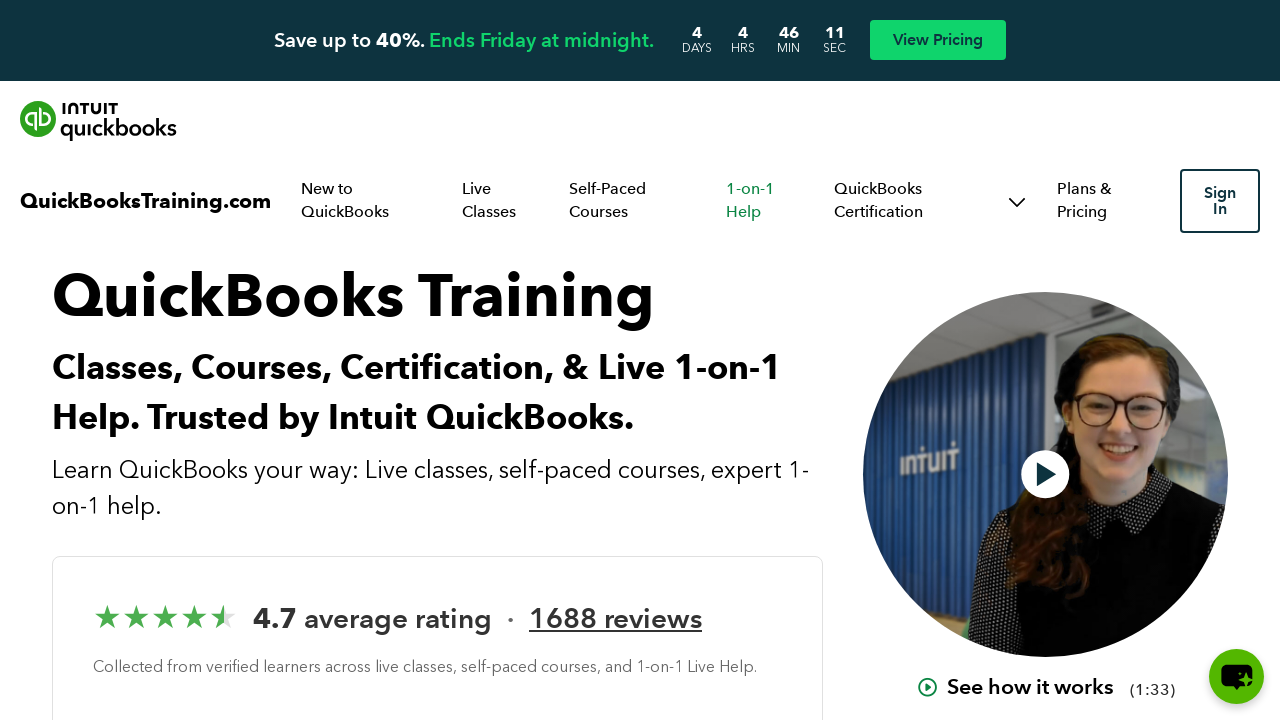

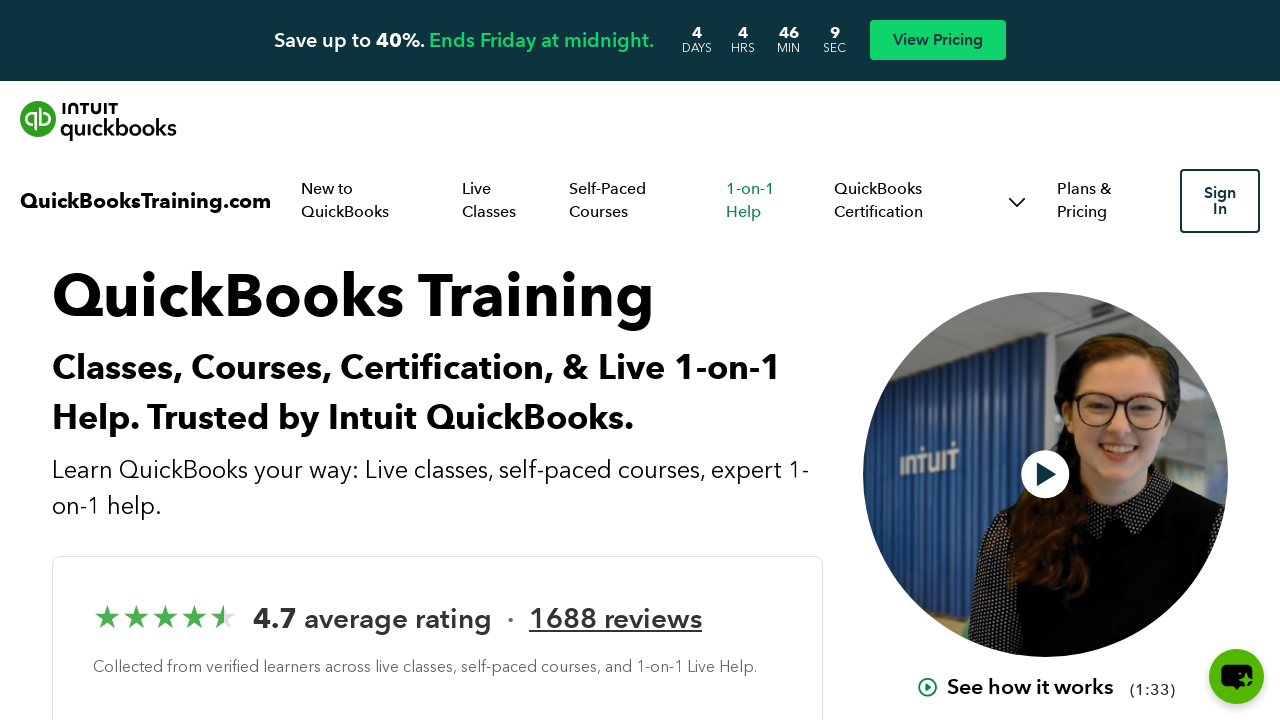